Tests opening a lightbox with an embedded YouTube video, playing the video, and interacting with the video progress bar

Starting URL: https://www.wonderplugin.com/wordpress-lightbox

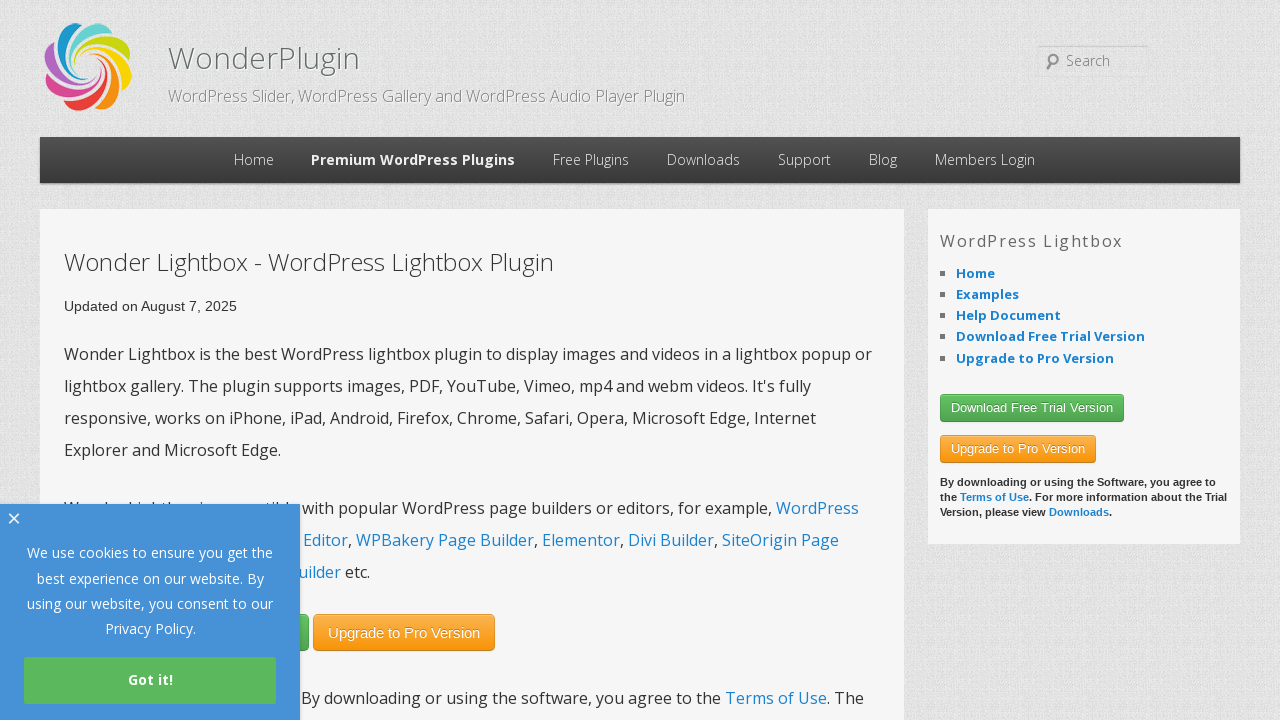

Clicked 'Open a Div in Lightbox' link to open the lightbox at (370, 360) on text='Open a Div in Lightbox'
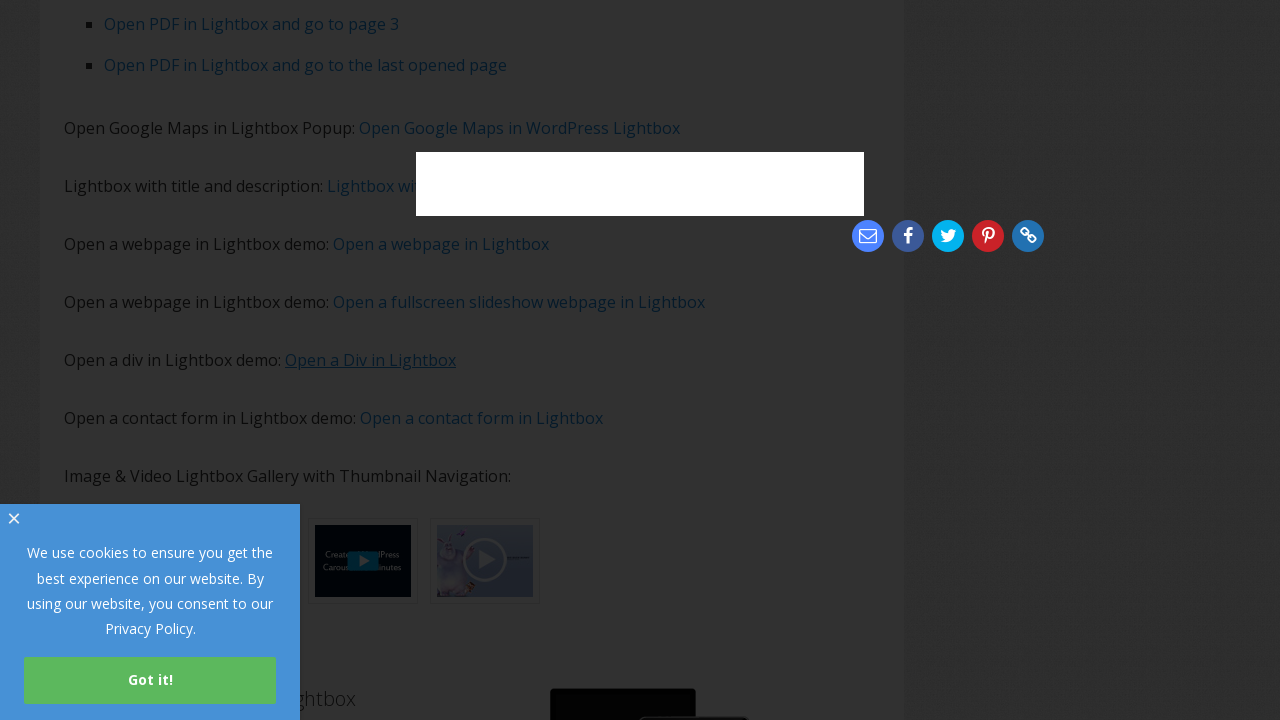

YouTube embedded iframe loaded successfully
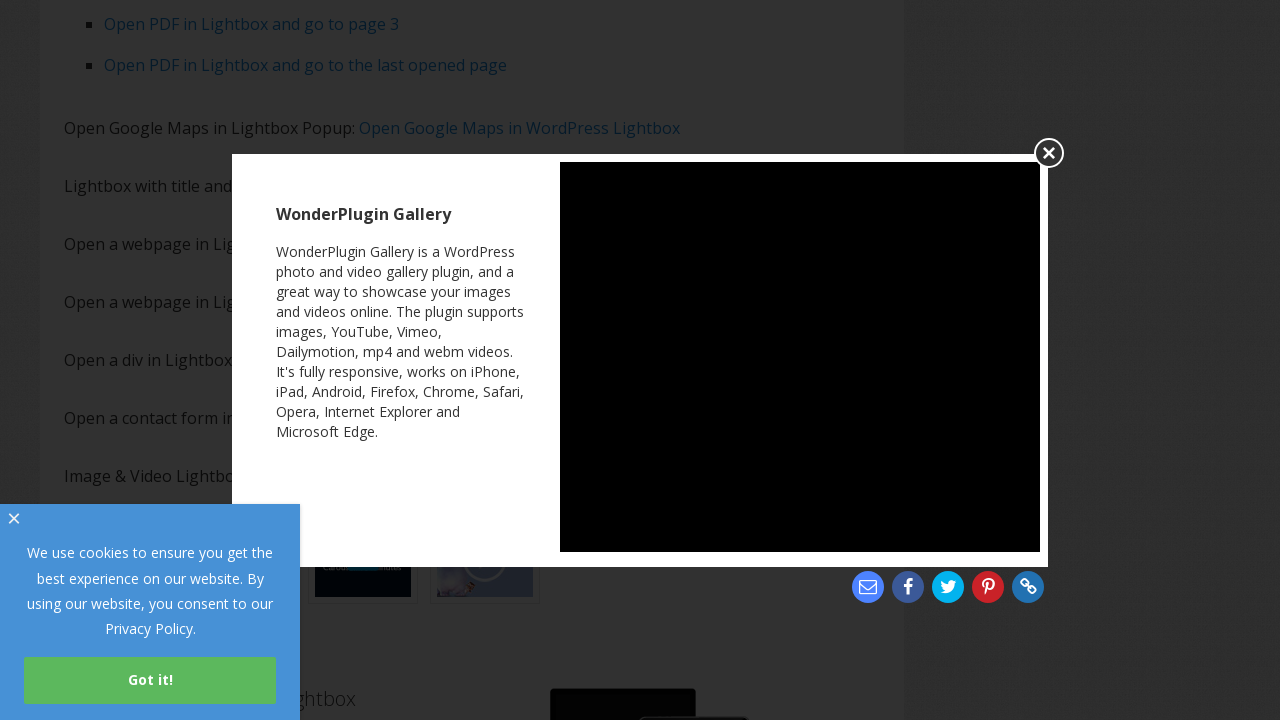

Switched to YouTube iframe context
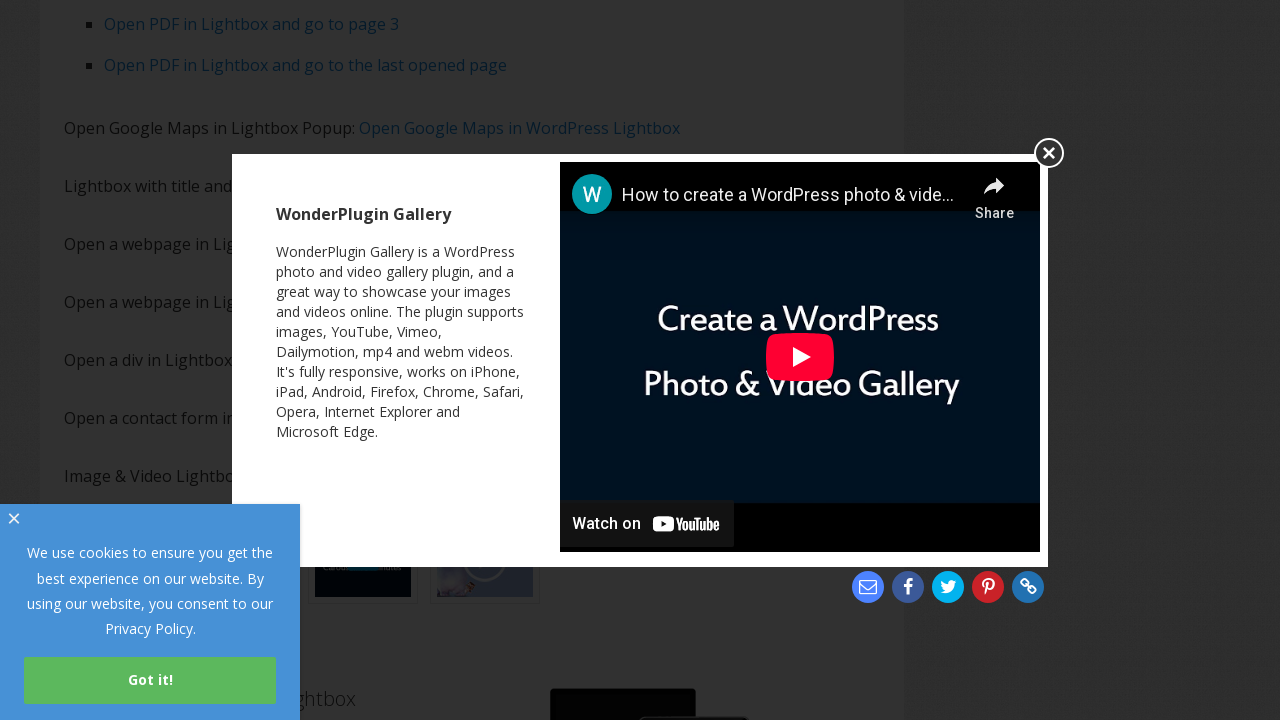

Clicked the play button to start YouTube video at (800, 357) on iframe[src='https://www.youtube.com/embed/wswxQ3mhwqQ'] >> internal:control=ente
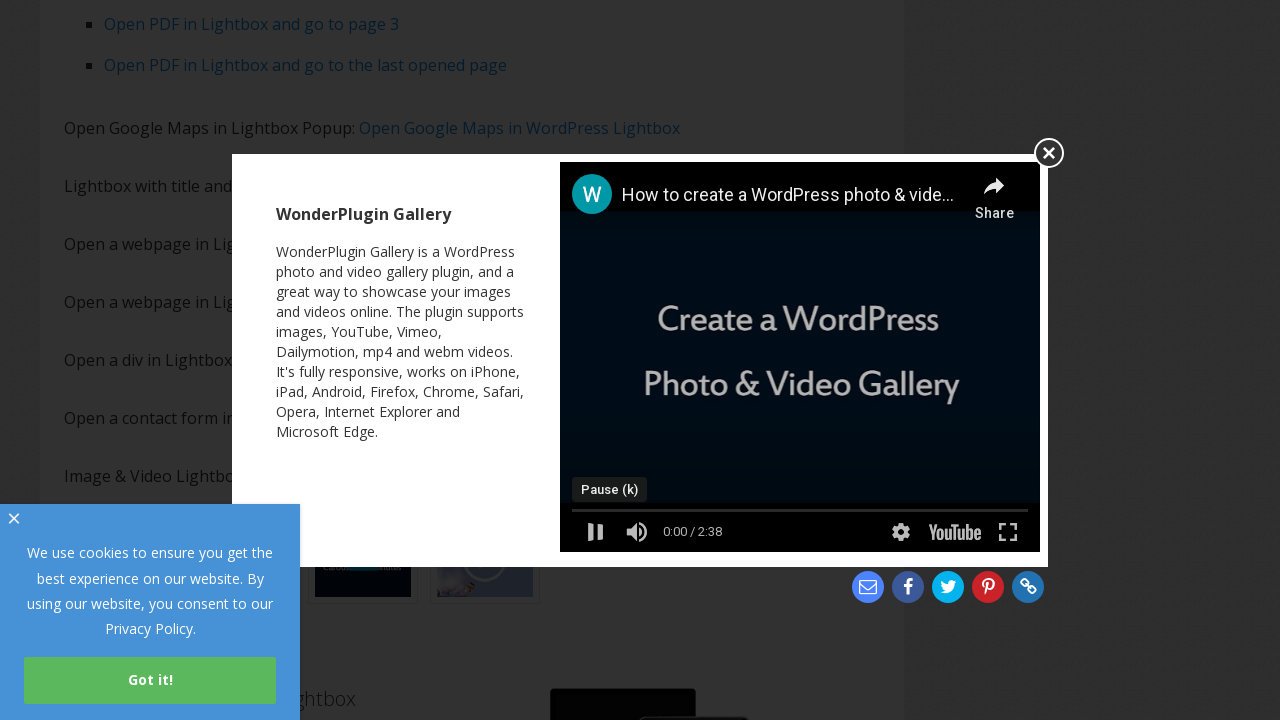

Hovered over the video progress bar at (800, 510) on iframe[src='https://www.youtube.com/embed/wswxQ3mhwqQ'] >> internal:control=ente
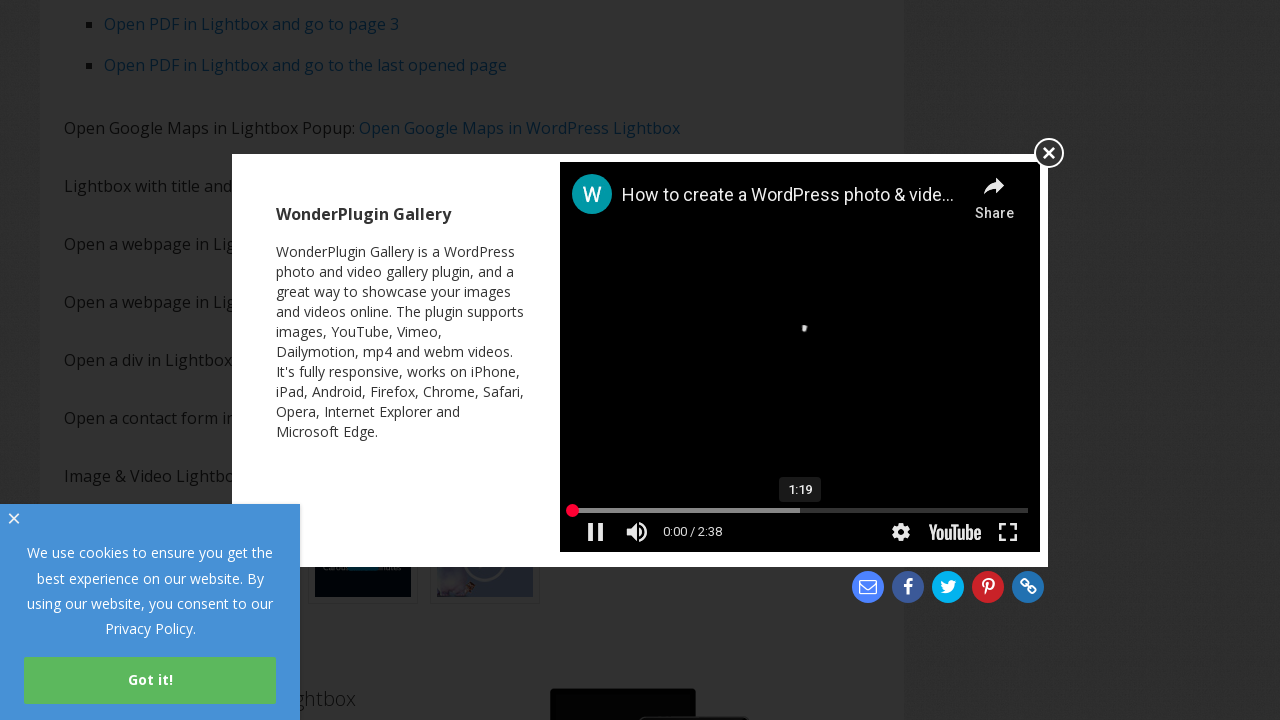

Clicked on the video progress bar to seek at (800, 510) on iframe[src='https://www.youtube.com/embed/wswxQ3mhwqQ'] >> internal:control=ente
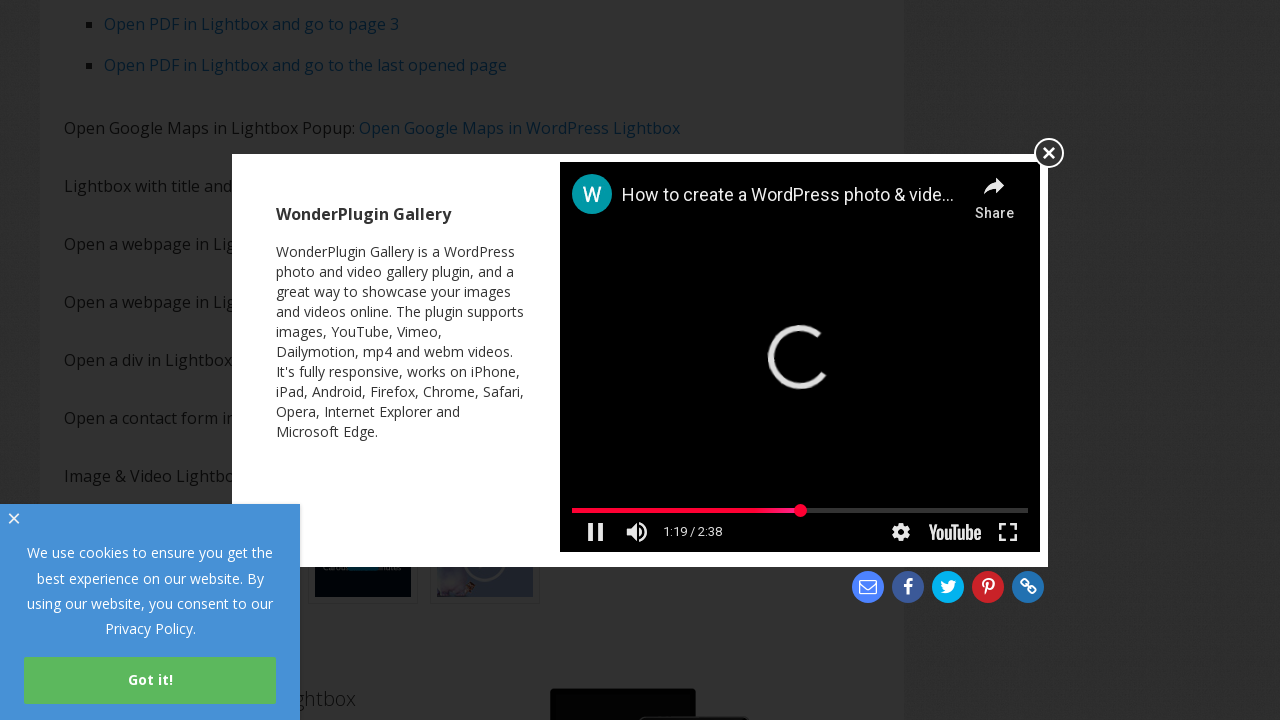

Video title link became visible
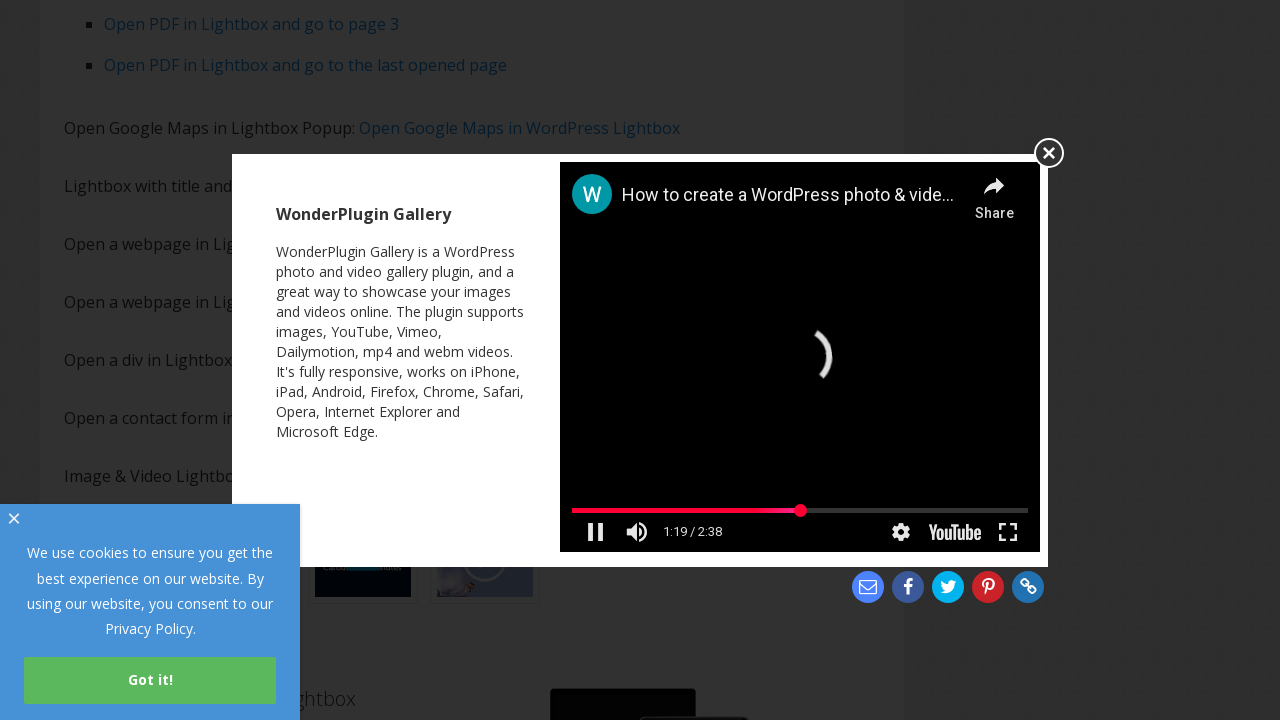

Current time display became visible on video
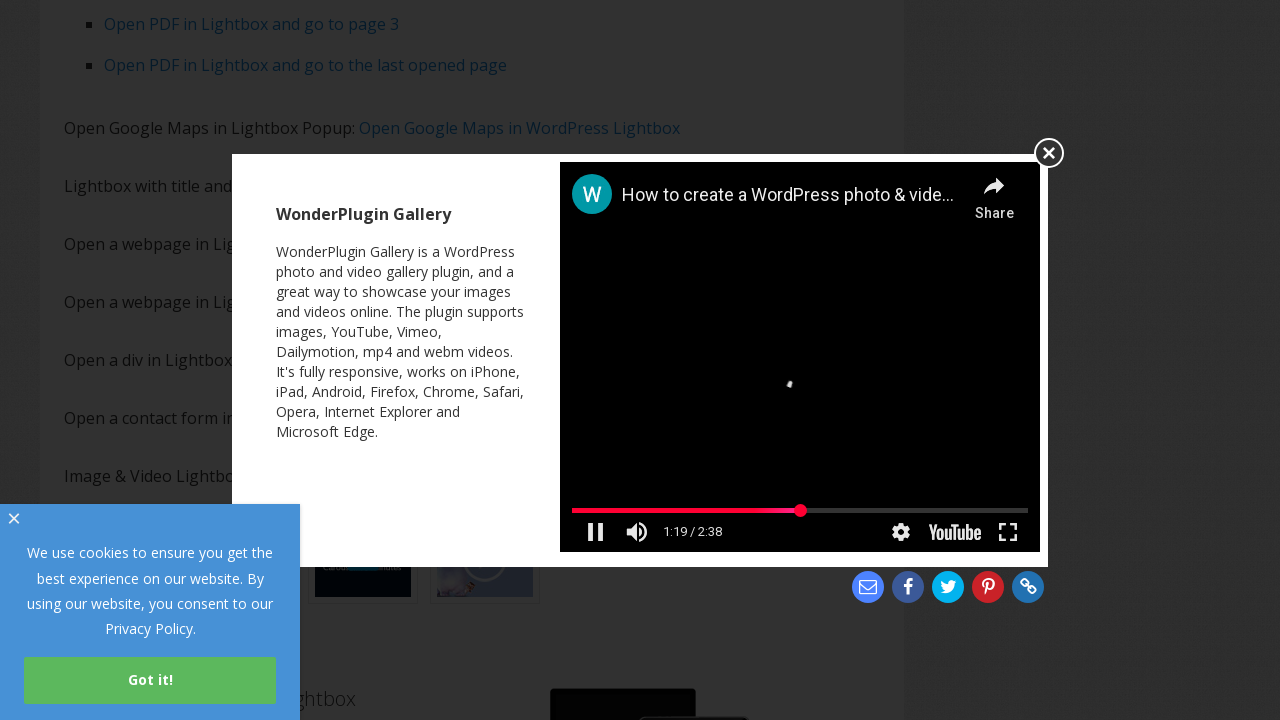

Duration time display became visible on video
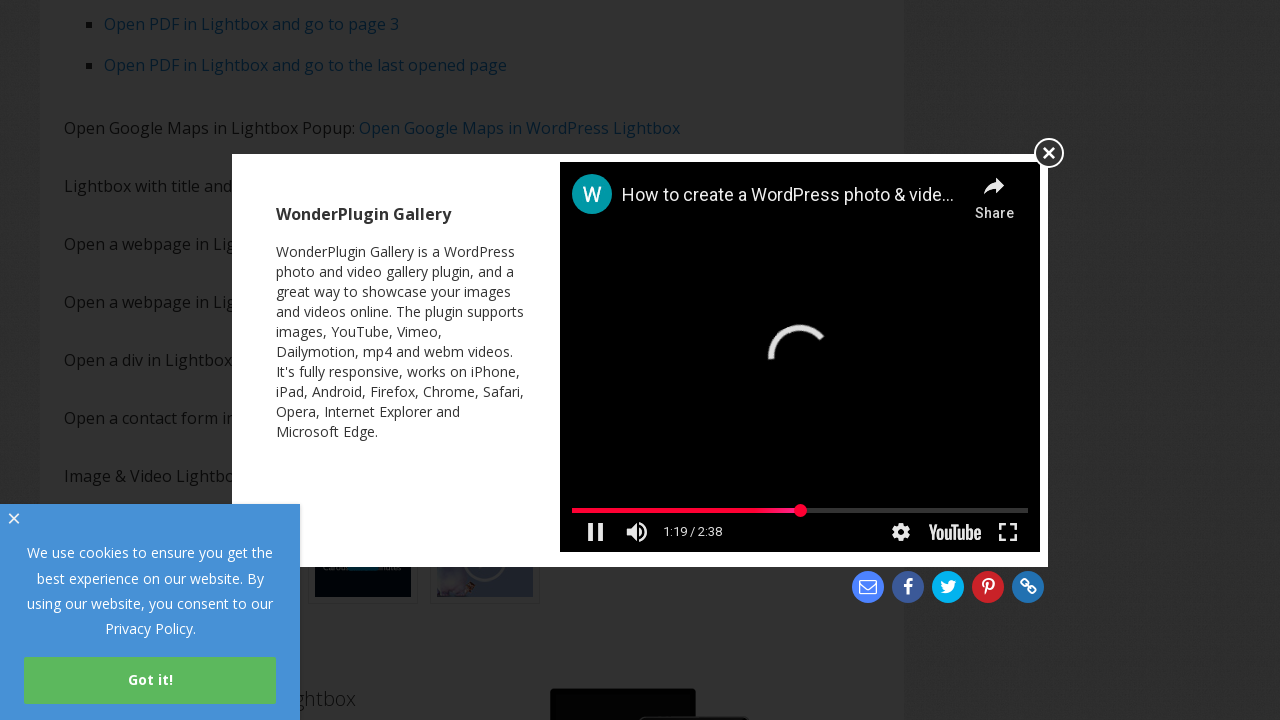

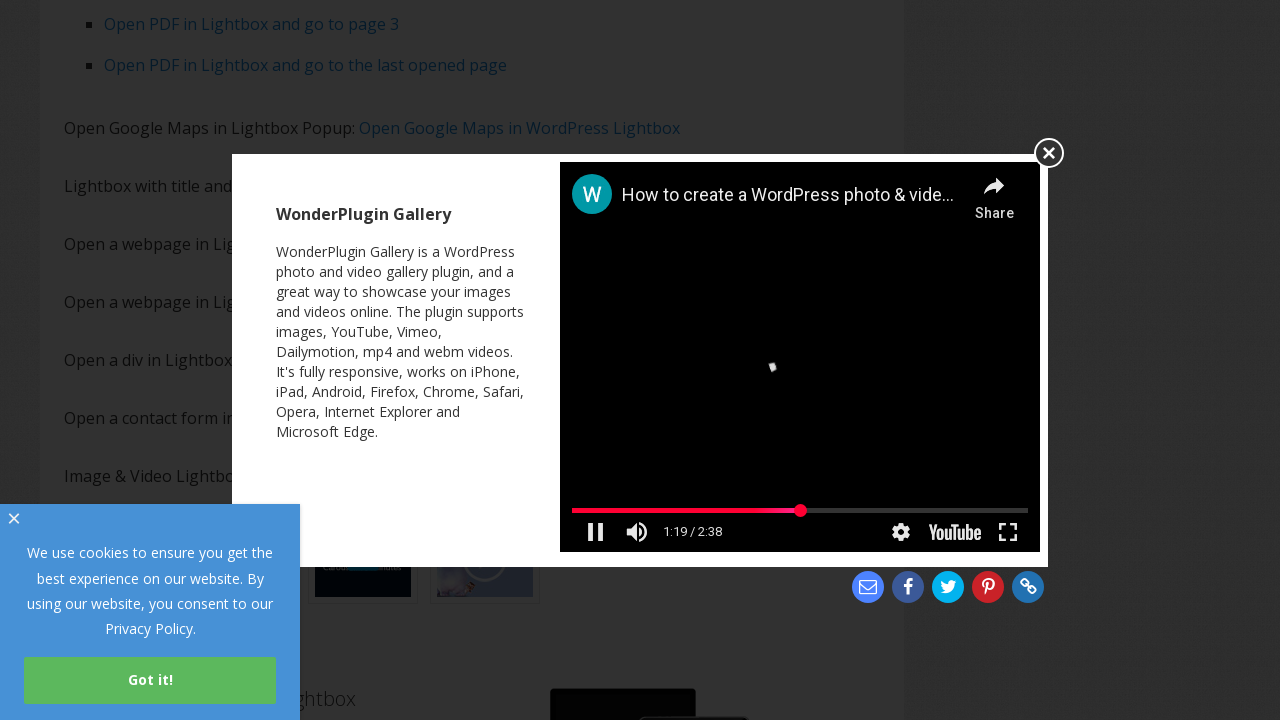